Tests checkbox functionality by finding all checkboxes on the page and clicking on Option-3 checkbox

Starting URL: https://syntaxprojects.com/basic-checkbox-demo.php

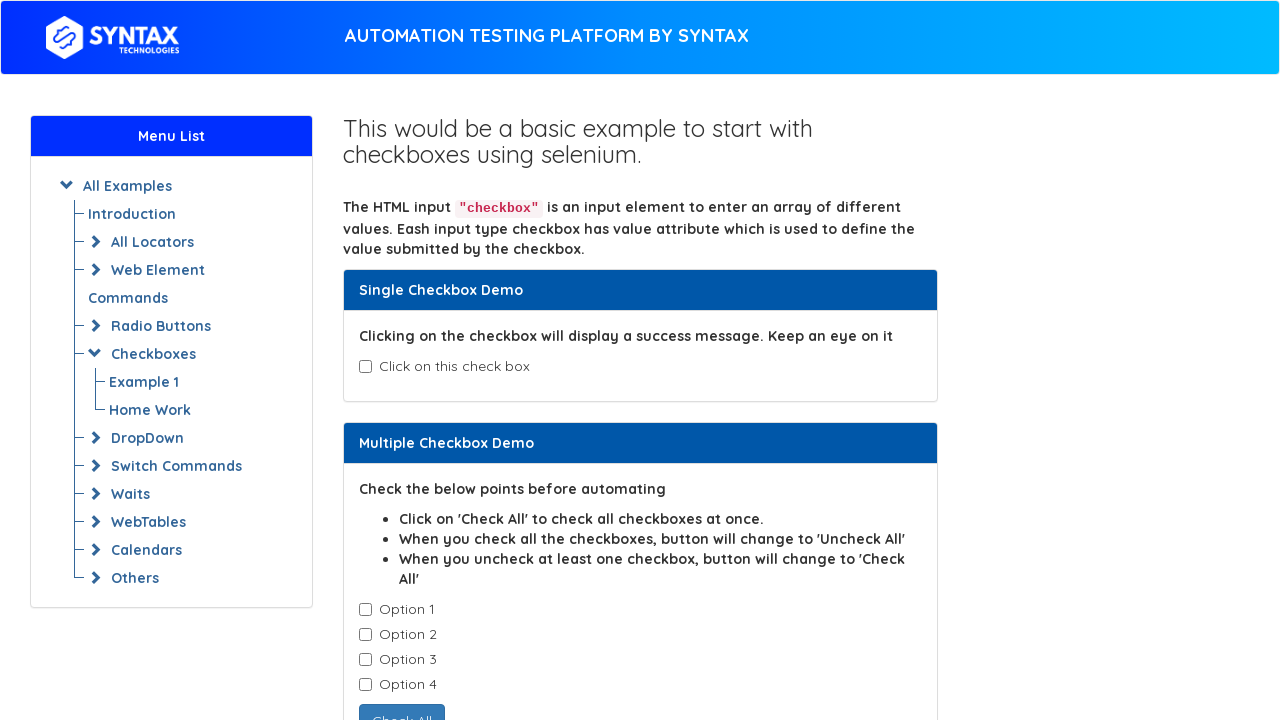

Waited for checkboxes to load on the page
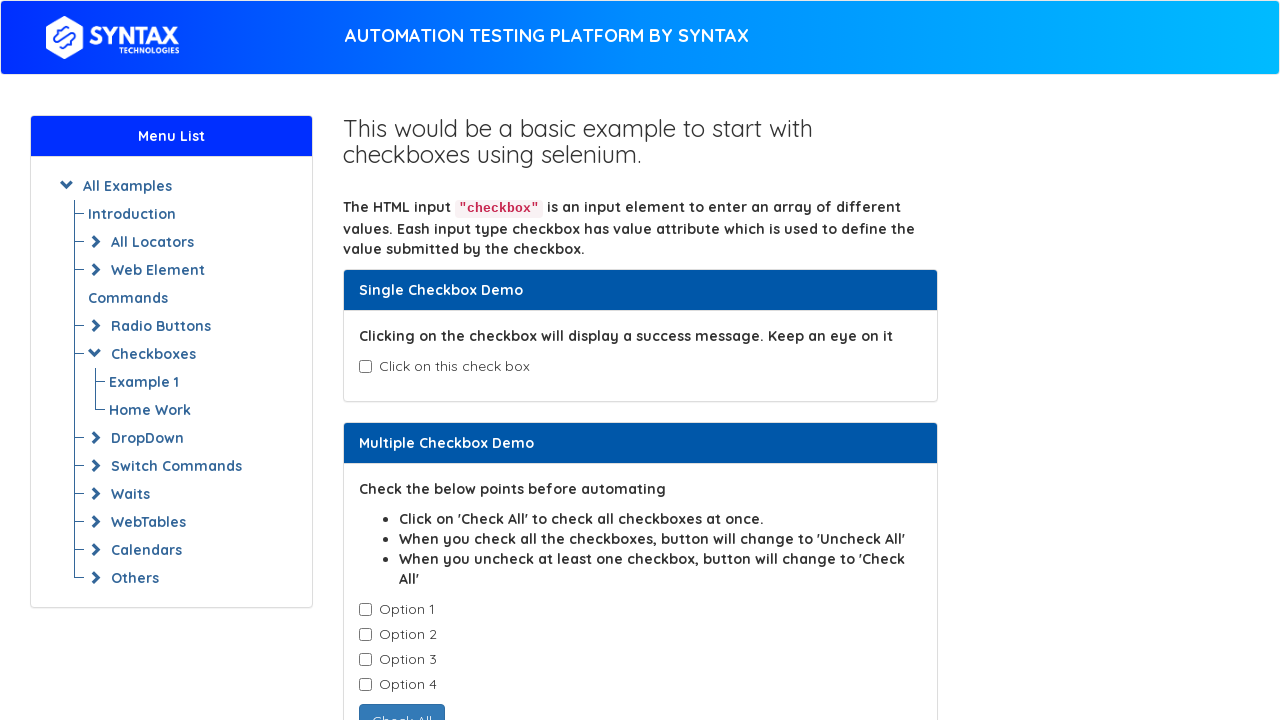

Located all checkbox elements on the page
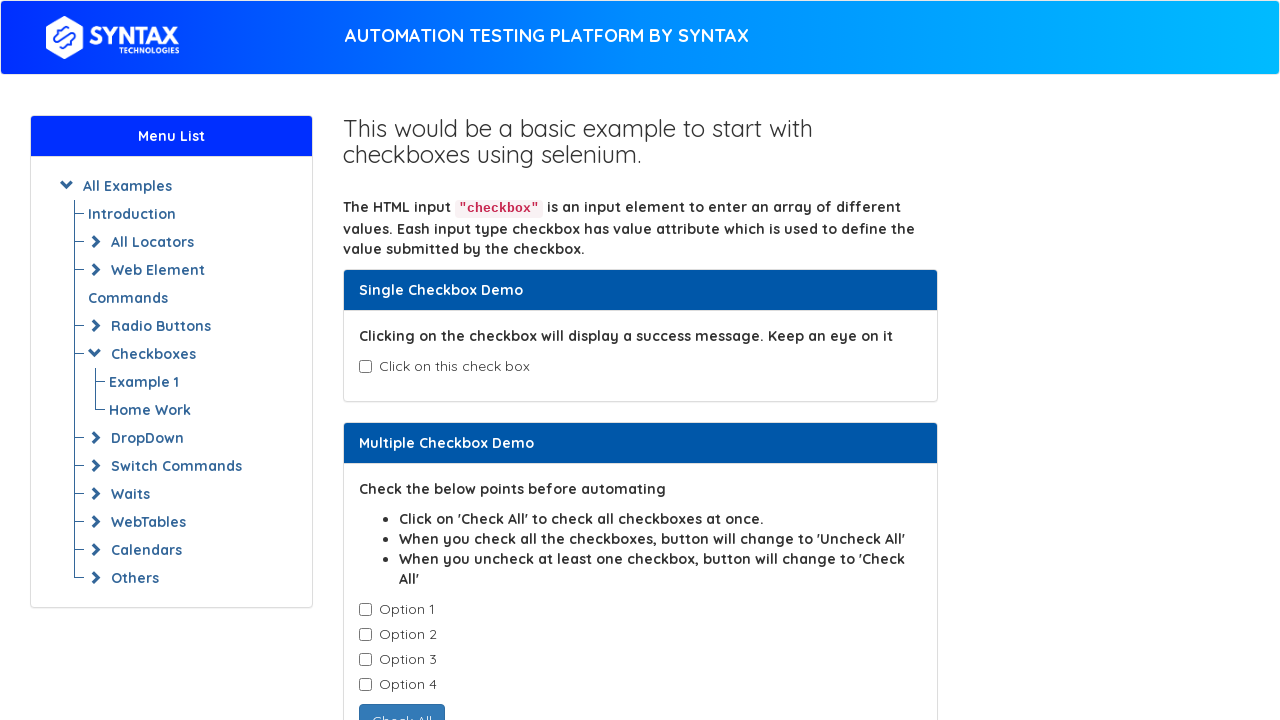

Clicked on Option-3 checkbox at (365, 660) on input.cb1-element >> nth=2
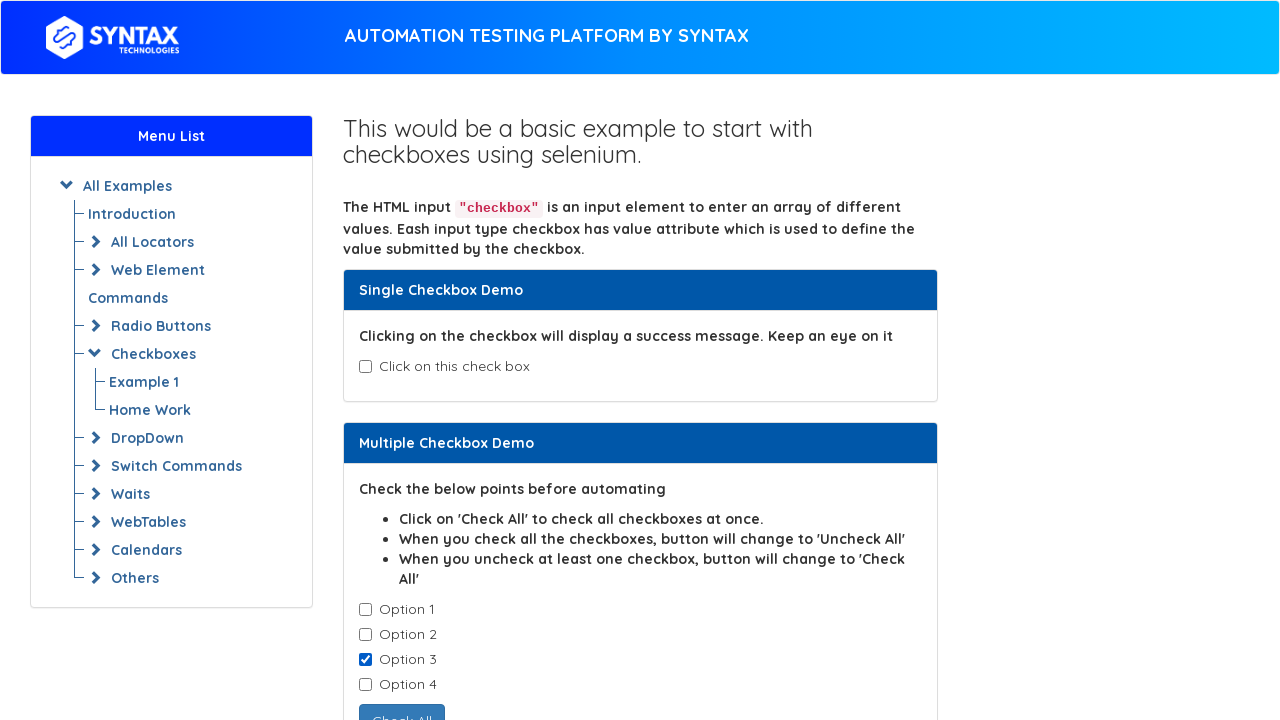

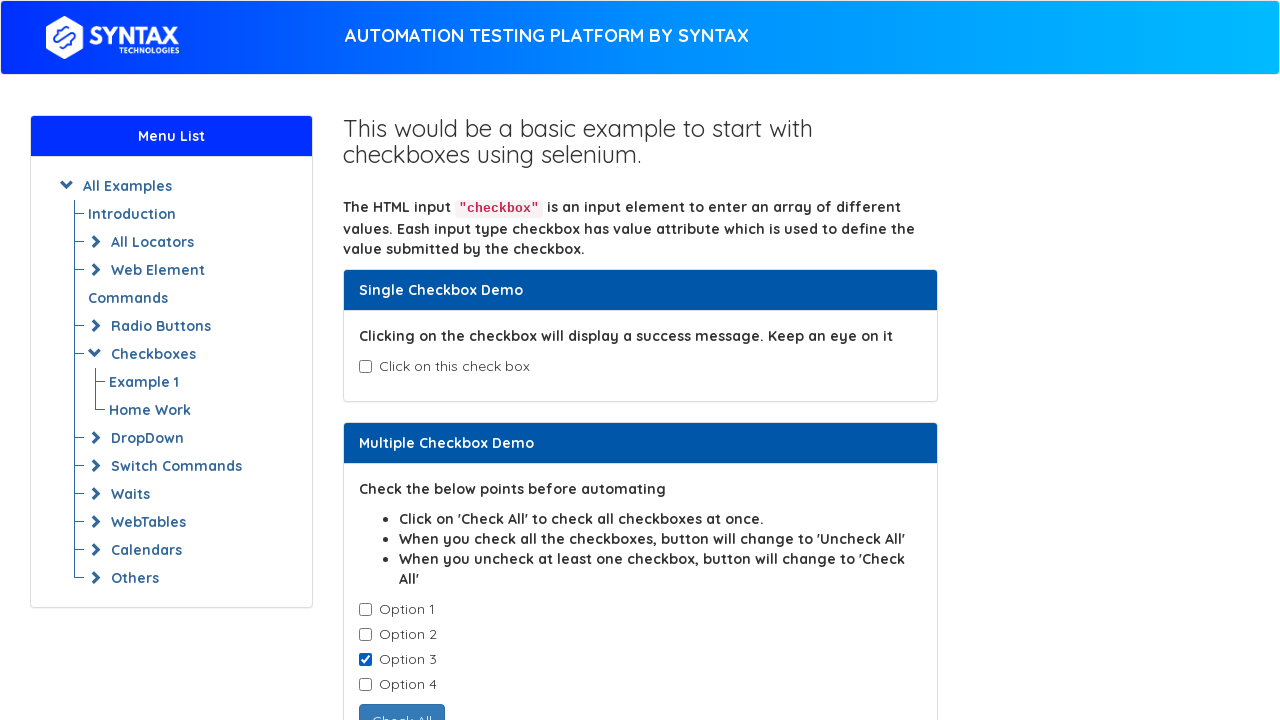